Navigates to GitHub homepage and verifies the page loads successfully by checking that the page title is present.

Starting URL: https://github.com

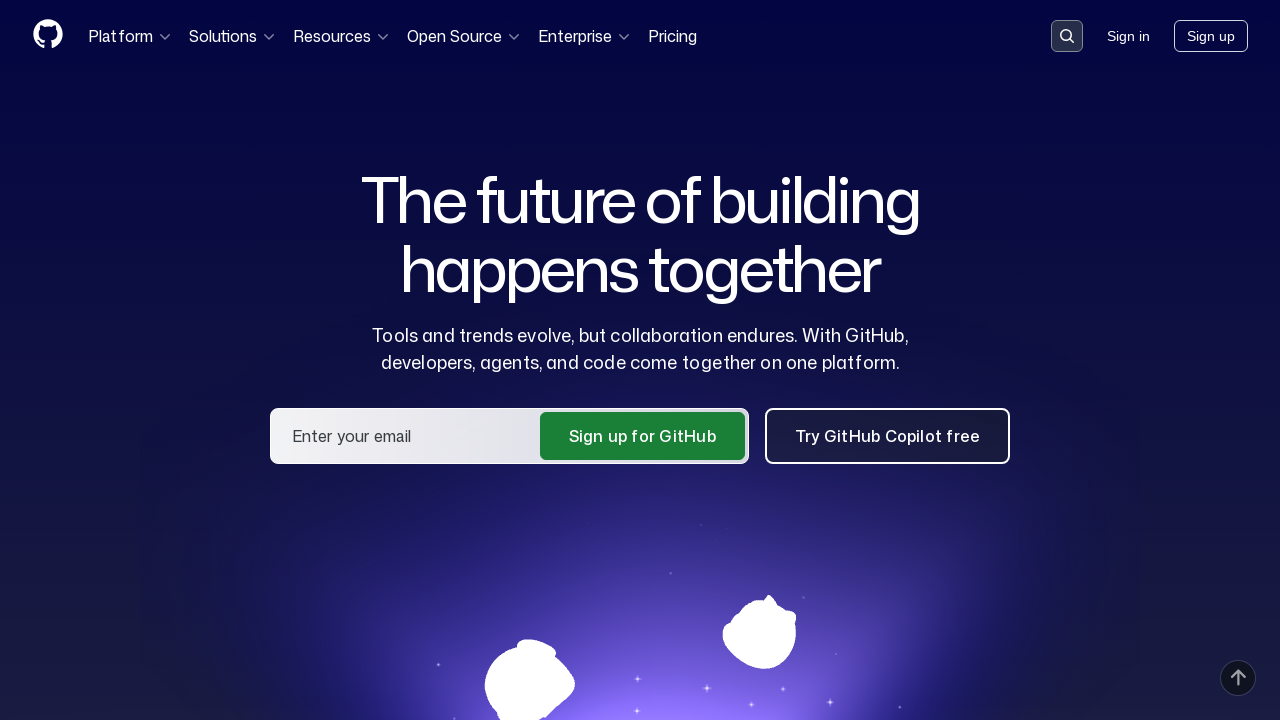

Navigated to GitHub homepage
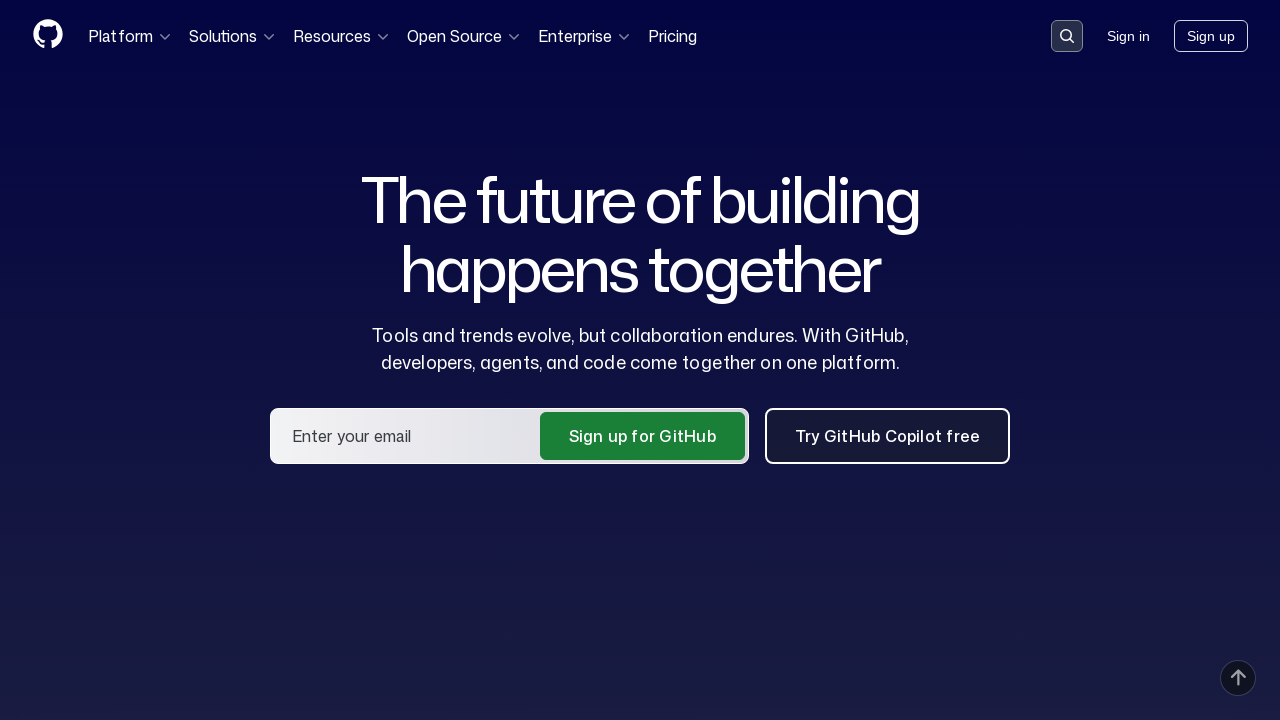

Page DOM content loaded
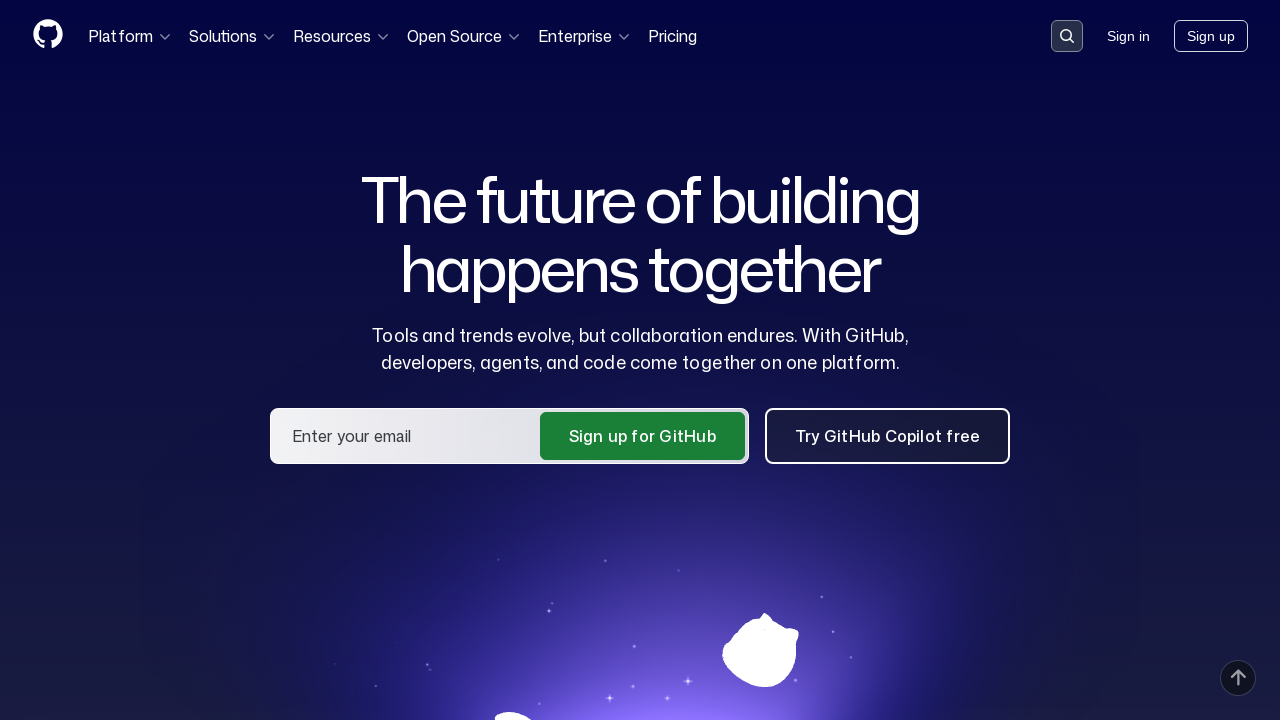

Verified page title contains 'GitHub'
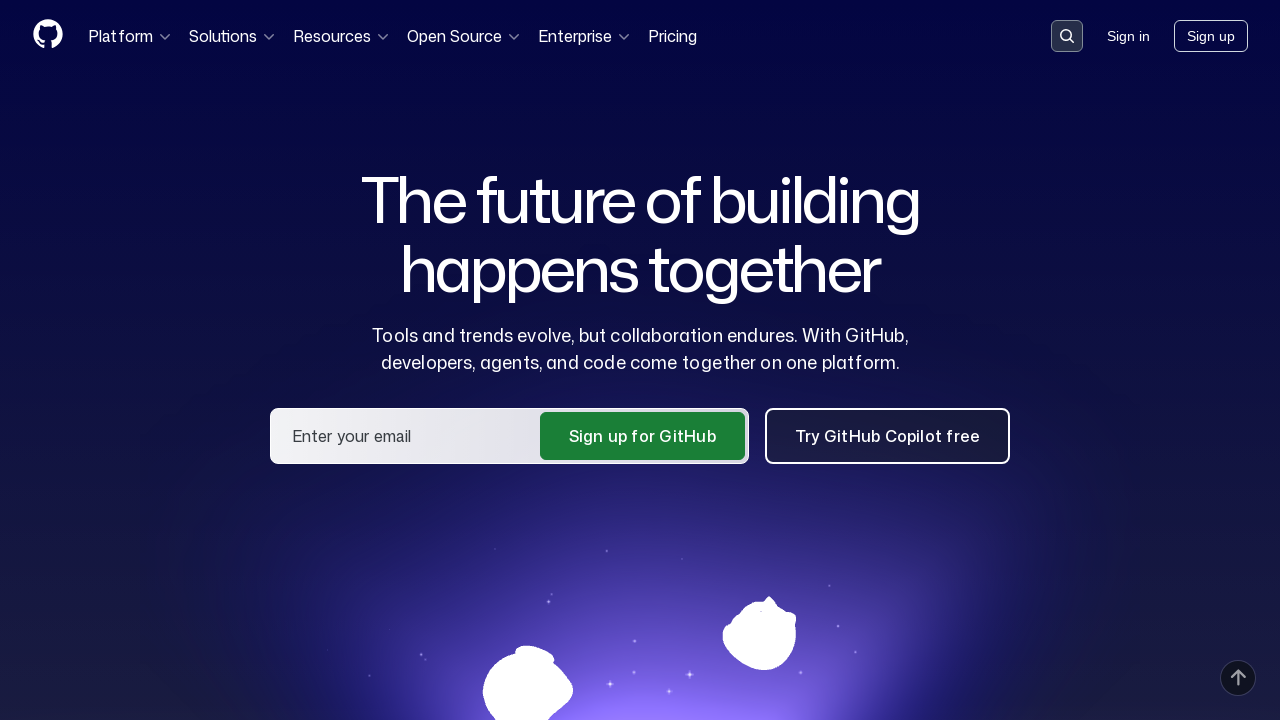

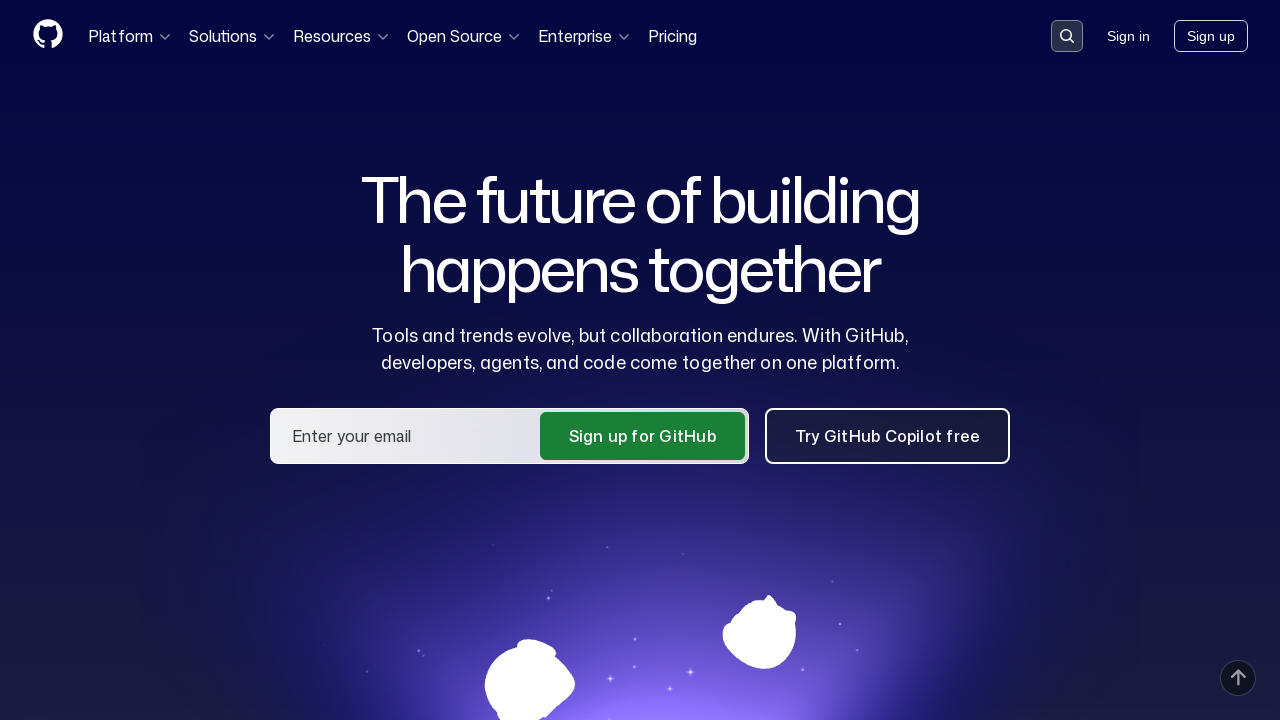